Tests sorting of the Email column in ascending order by clicking the column header and verifying the email values are sorted alphabetically

Starting URL: http://the-internet.herokuapp.com/tables

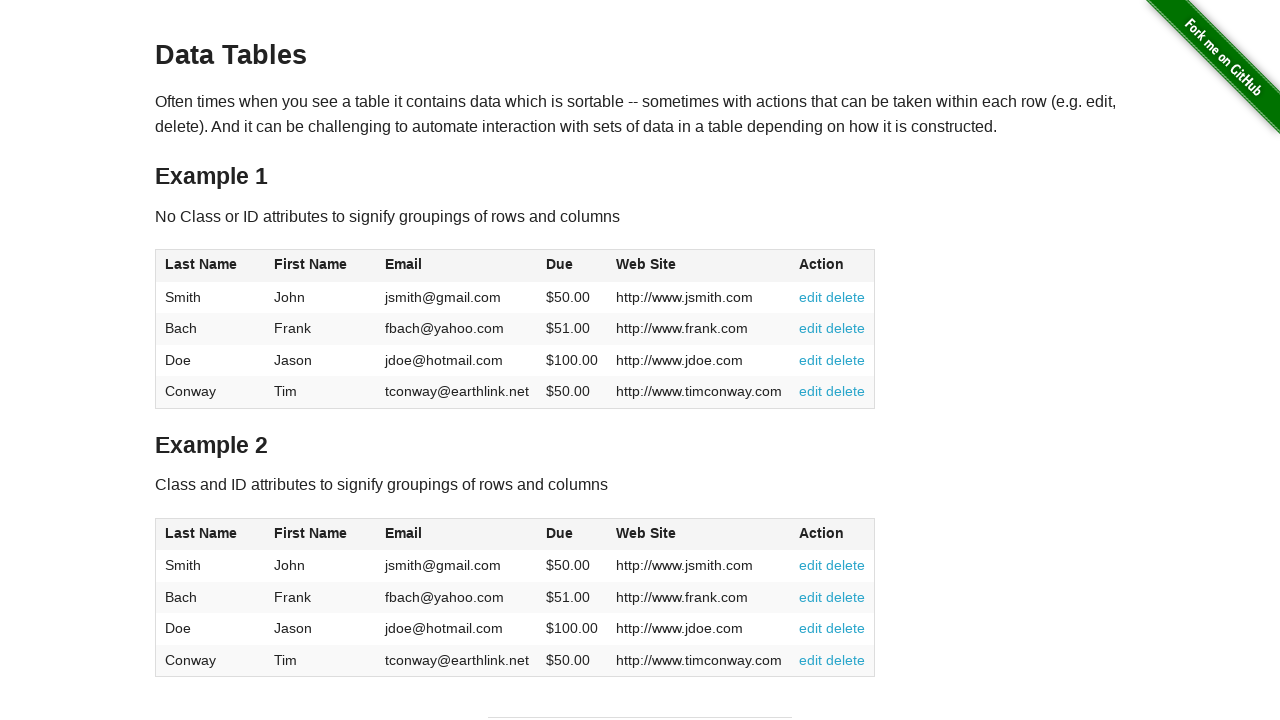

Clicked Email column header to sort in ascending order at (457, 266) on #table1 thead tr th:nth-of-type(3)
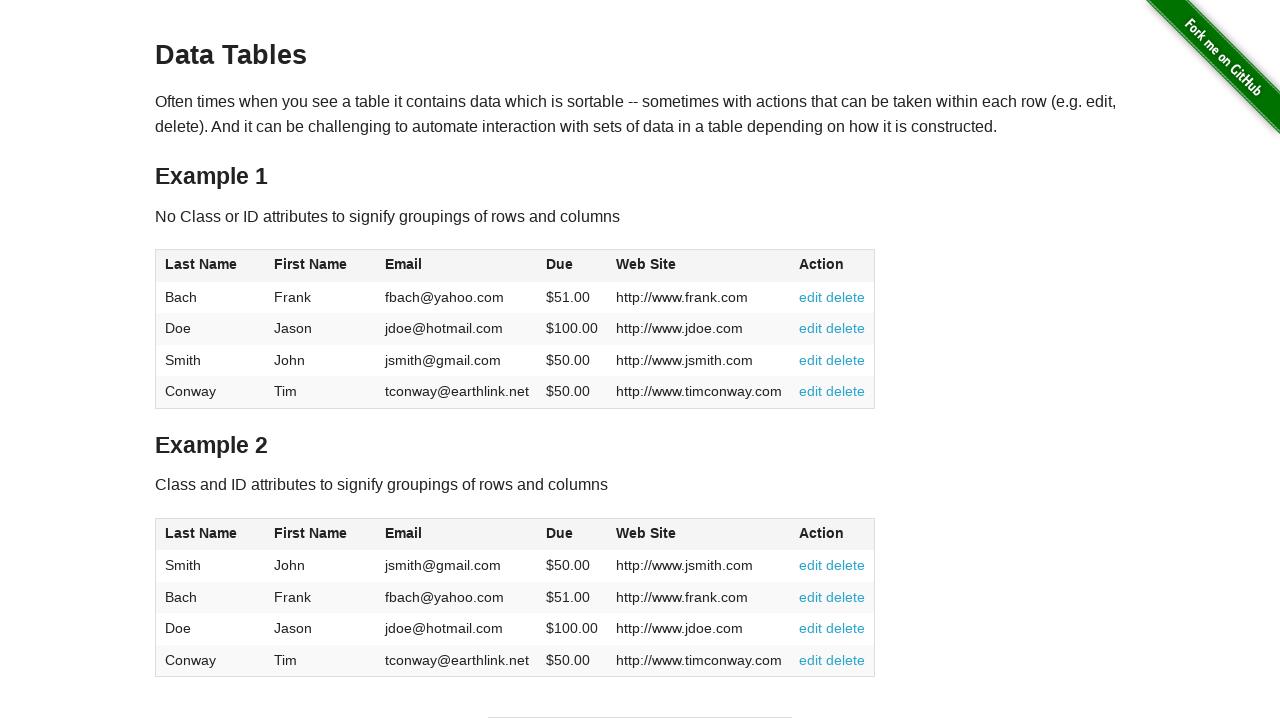

Email column cells loaded
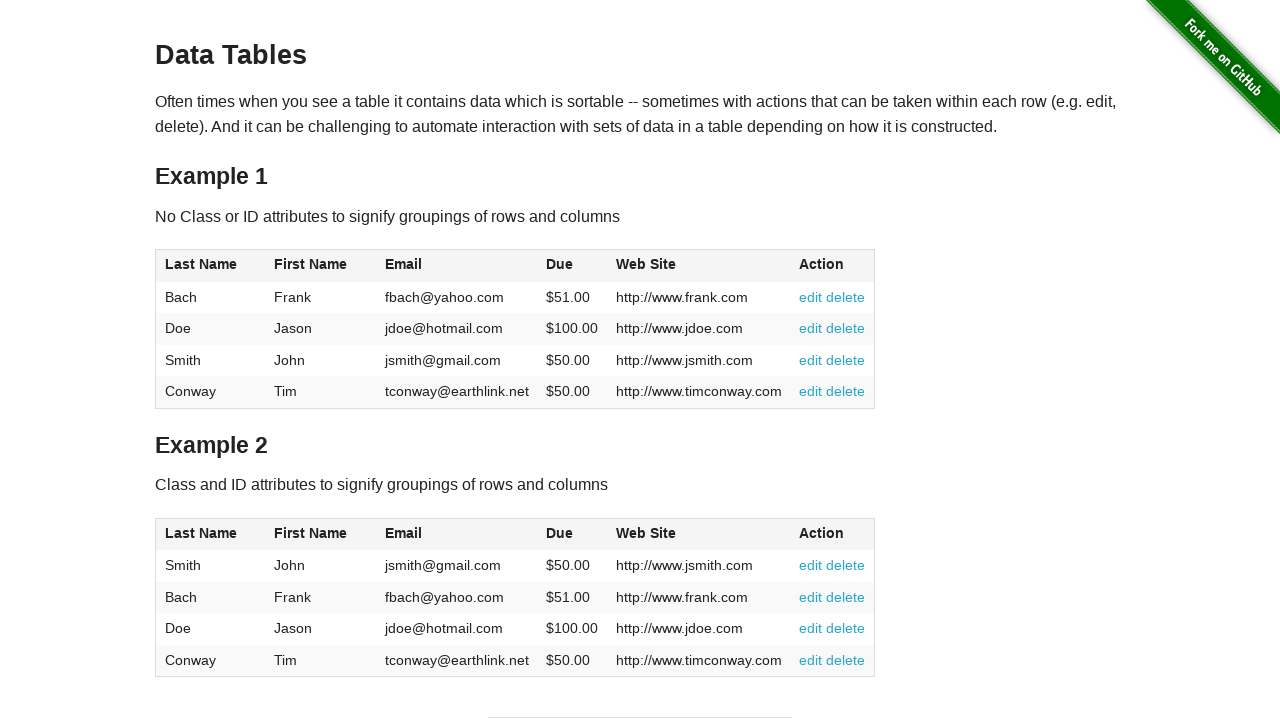

Retrieved all email values from the Email column
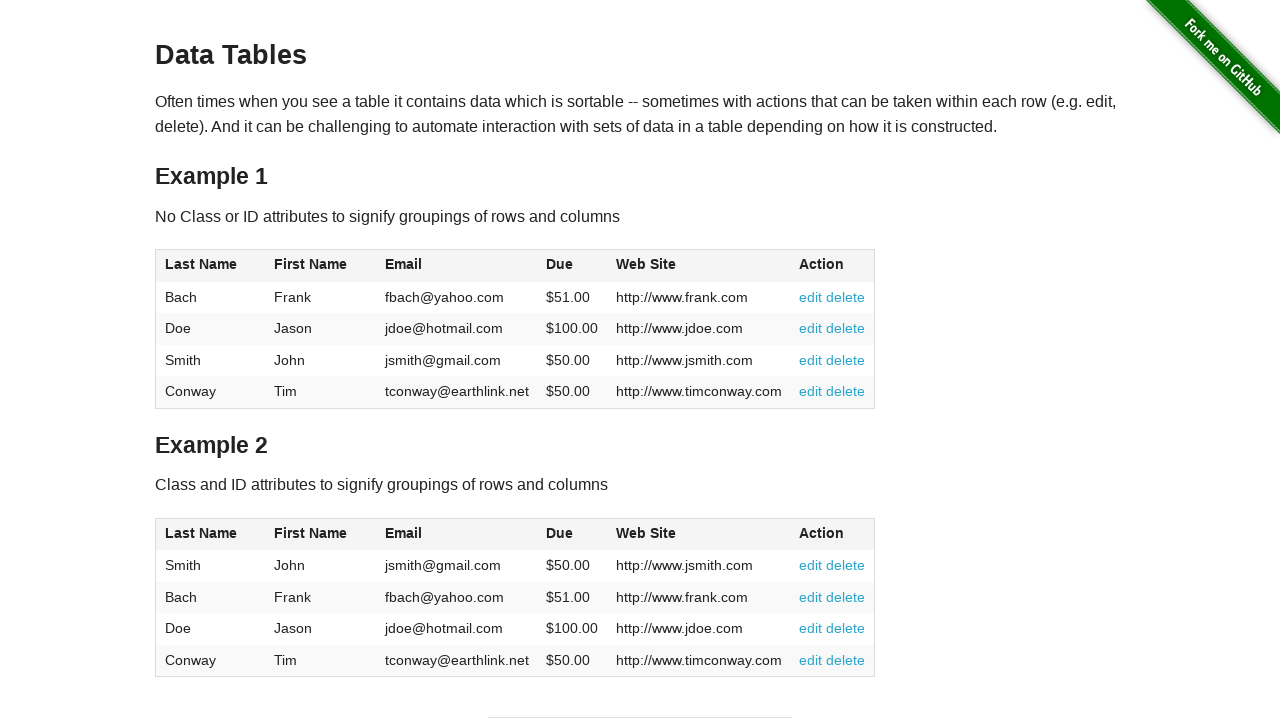

Verified that email values are sorted in ascending alphabetical order
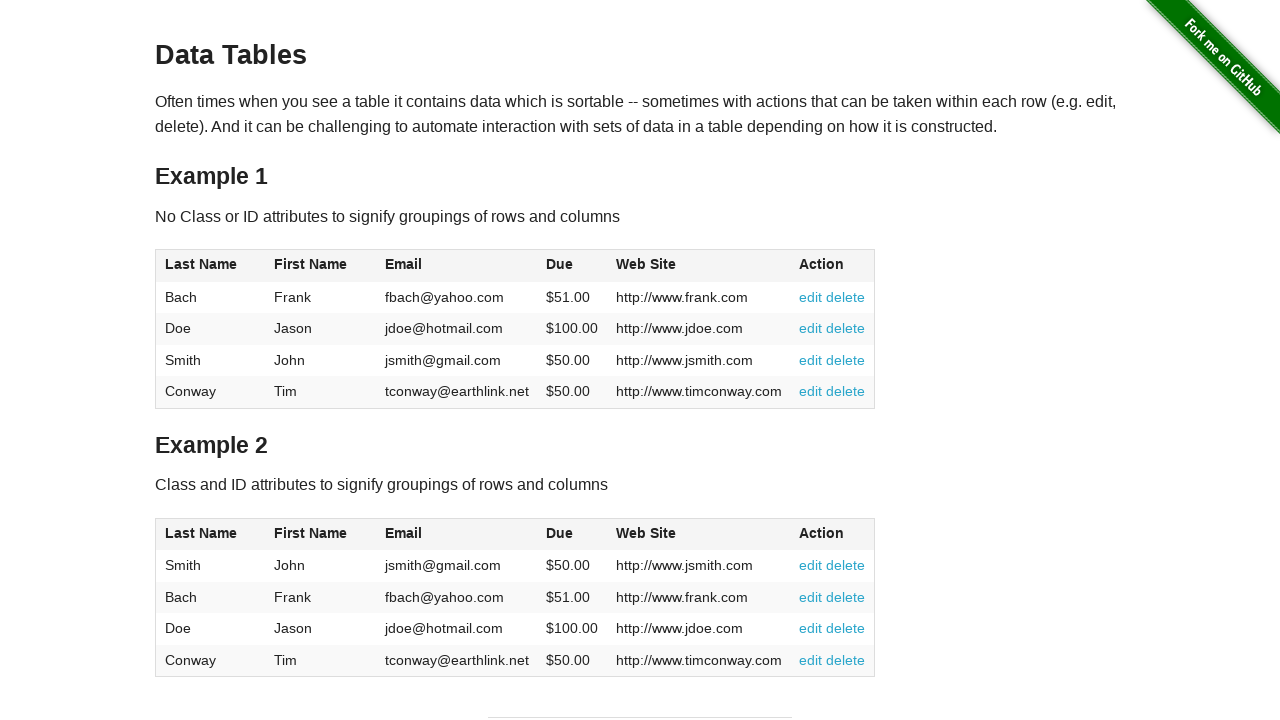

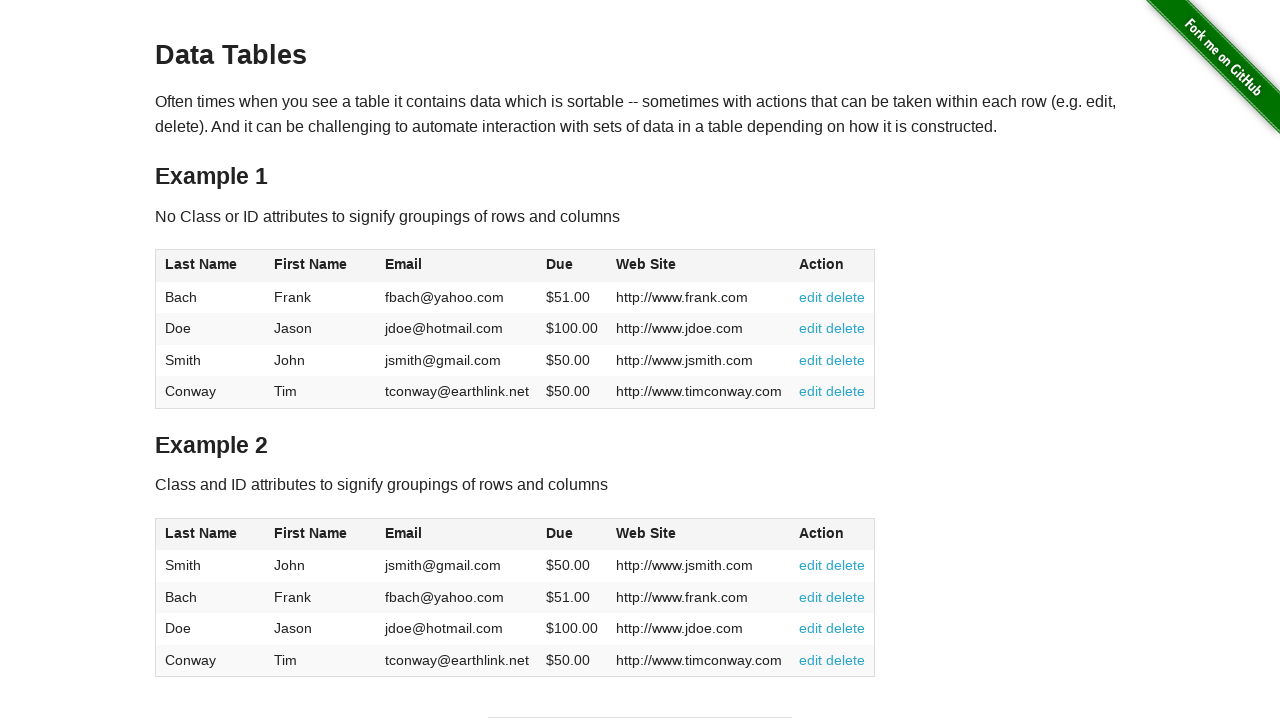